Navigates to a Selenium practice page and verifies that table elements with course pricing data are present and visible.

Starting URL: https://rahulshettyacademy.com/AutomationPractice/

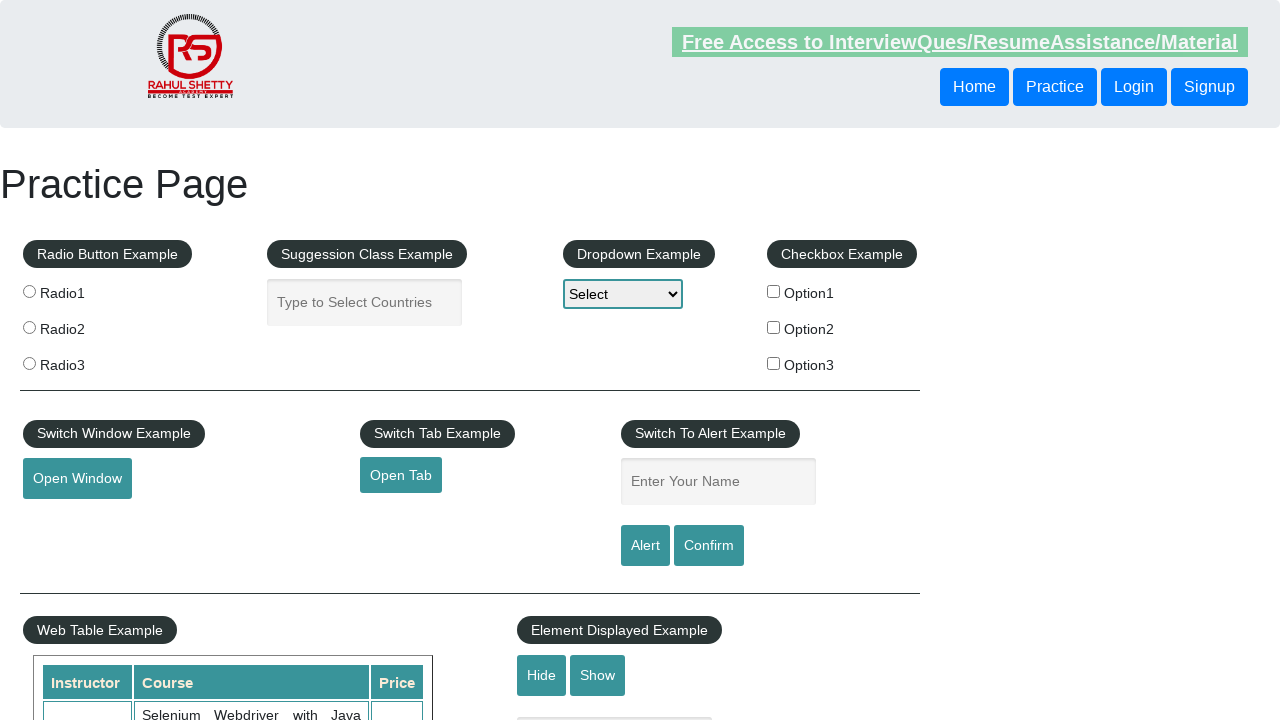

Waited for first table price column cells to be visible
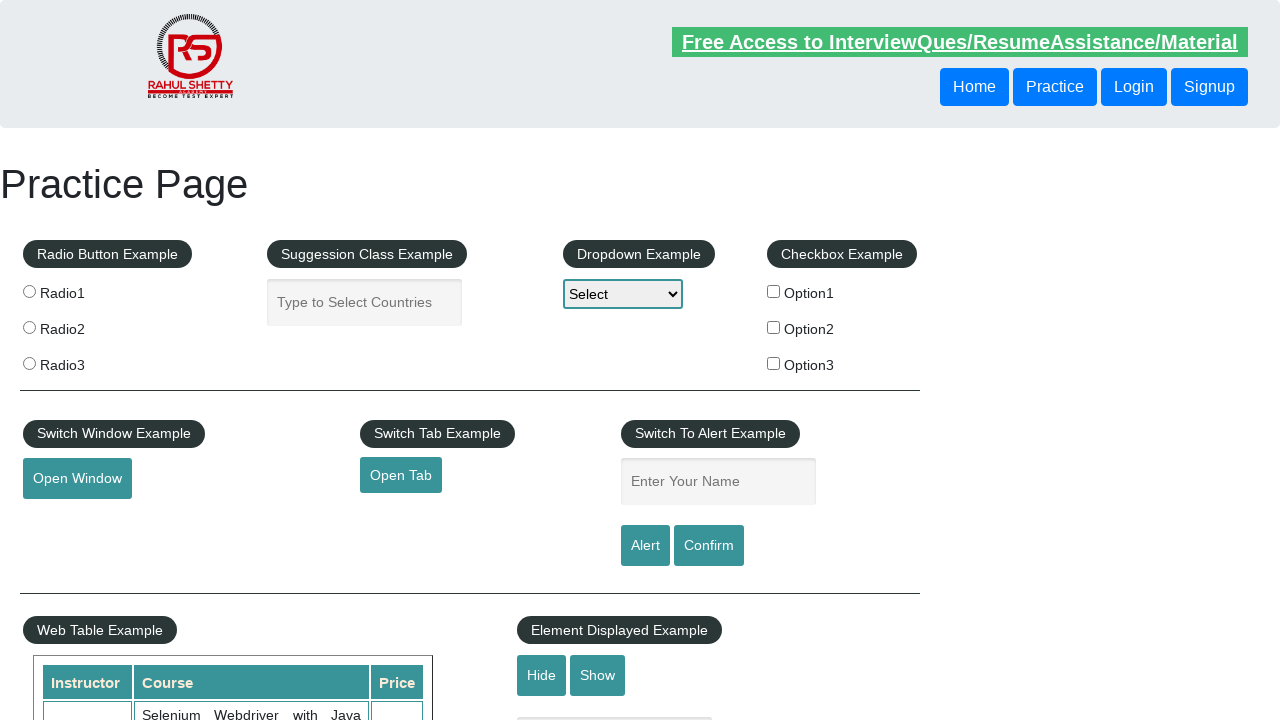

Located first table price column cells
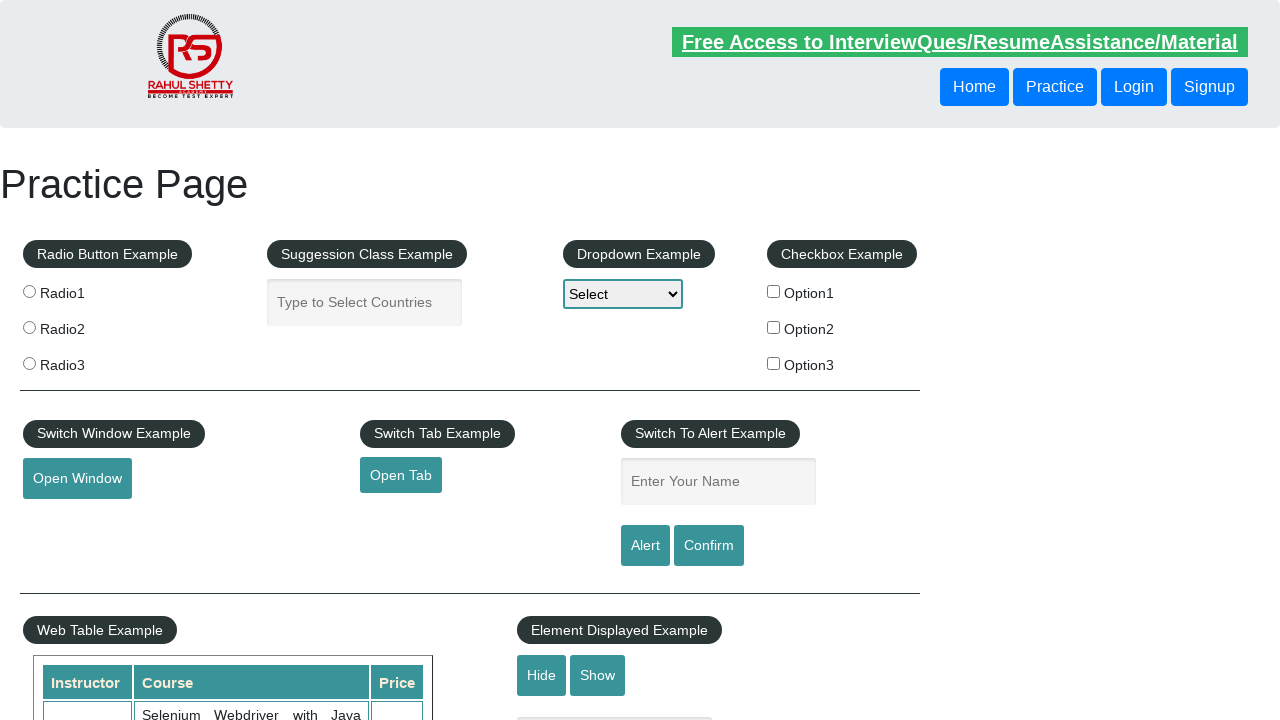

First table price cell is visible
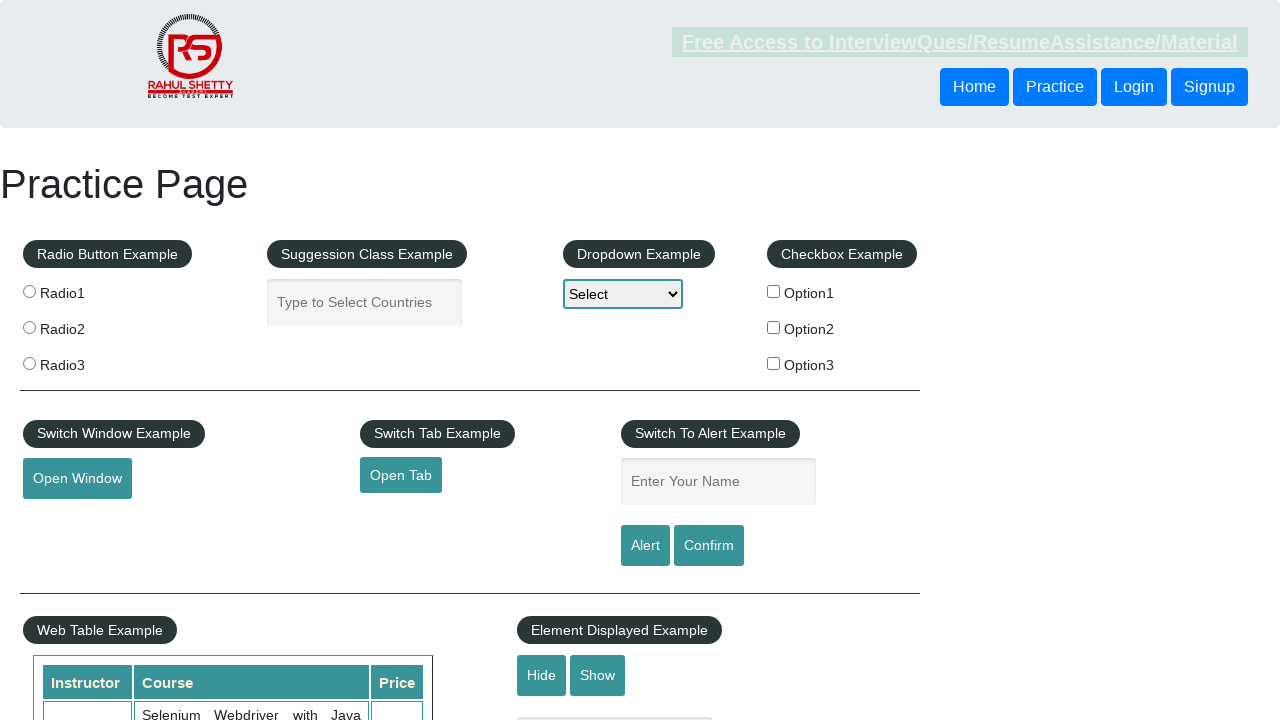

Waited for second table data column to be visible
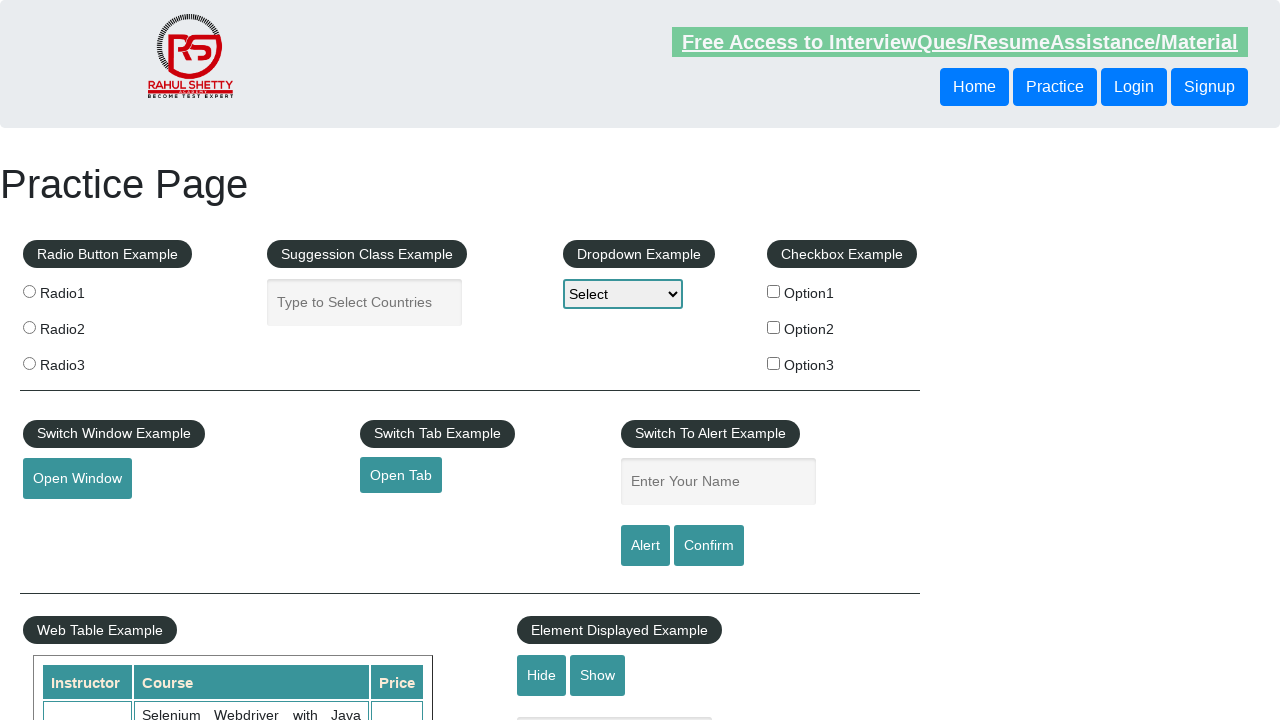

Located second table data column cells
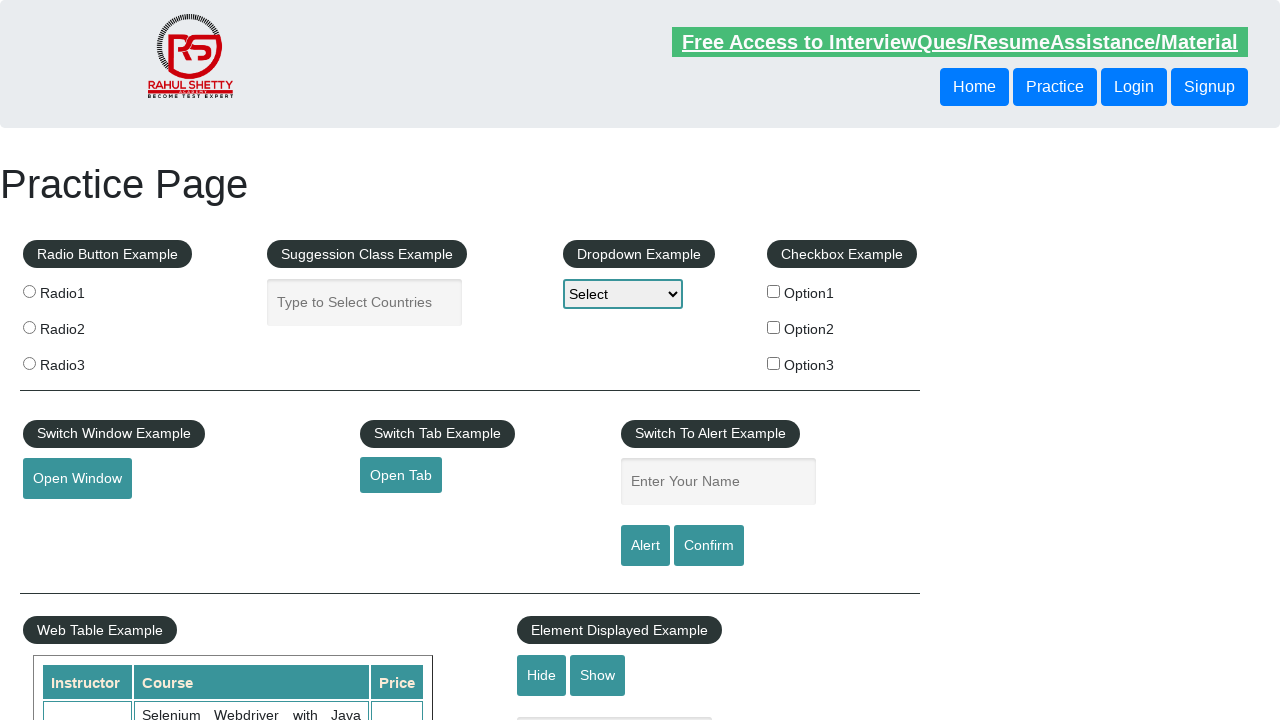

Second table data cell is visible
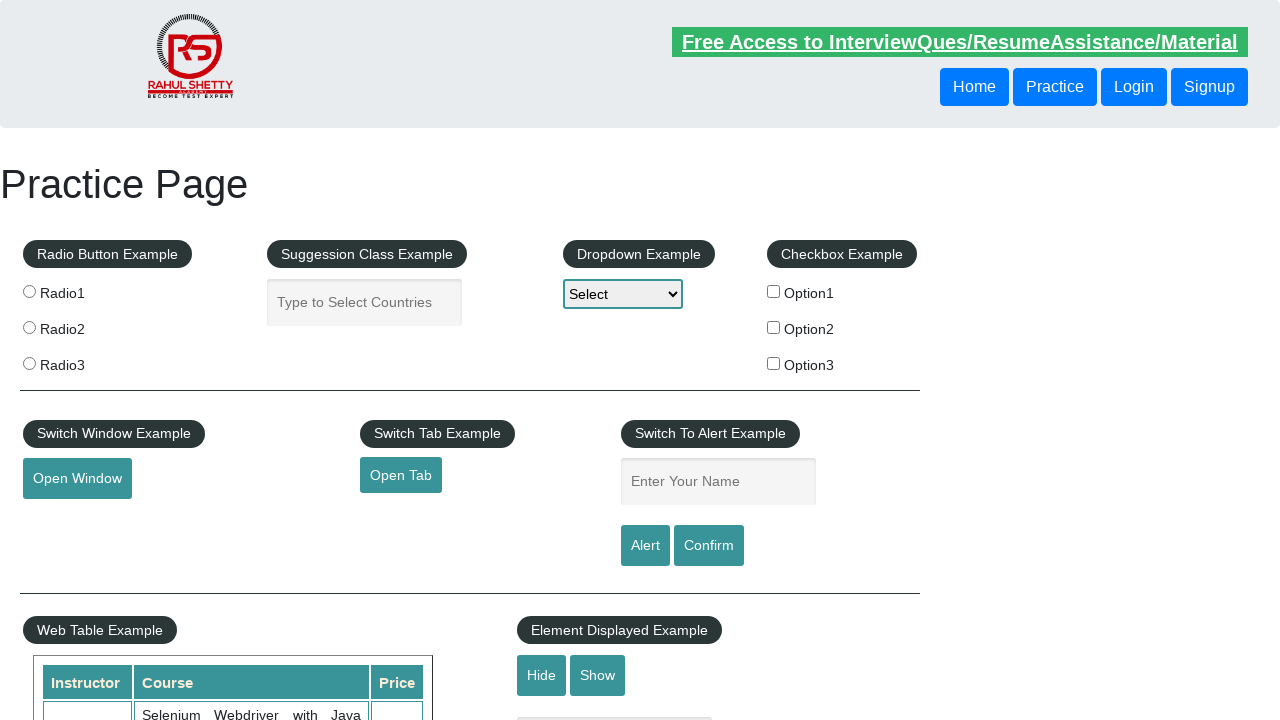

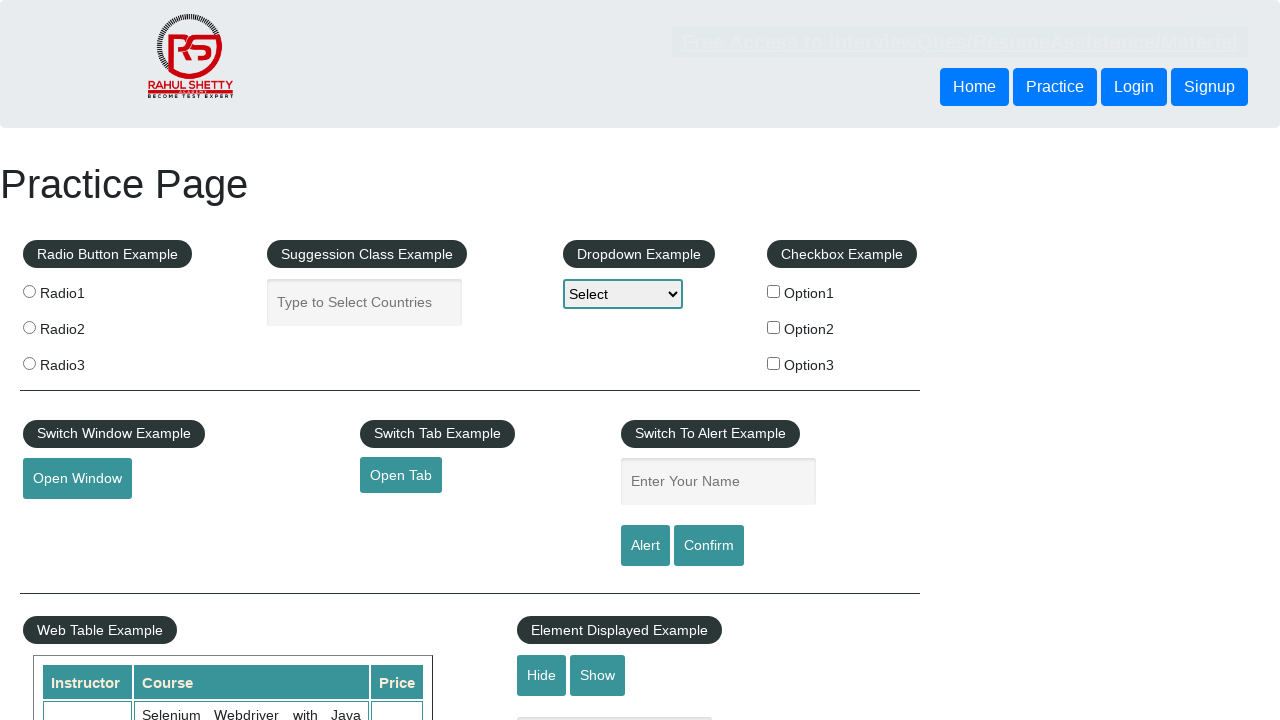